Opens the VWO application homepage and waits for it to load

Starting URL: https://app.vwo.com

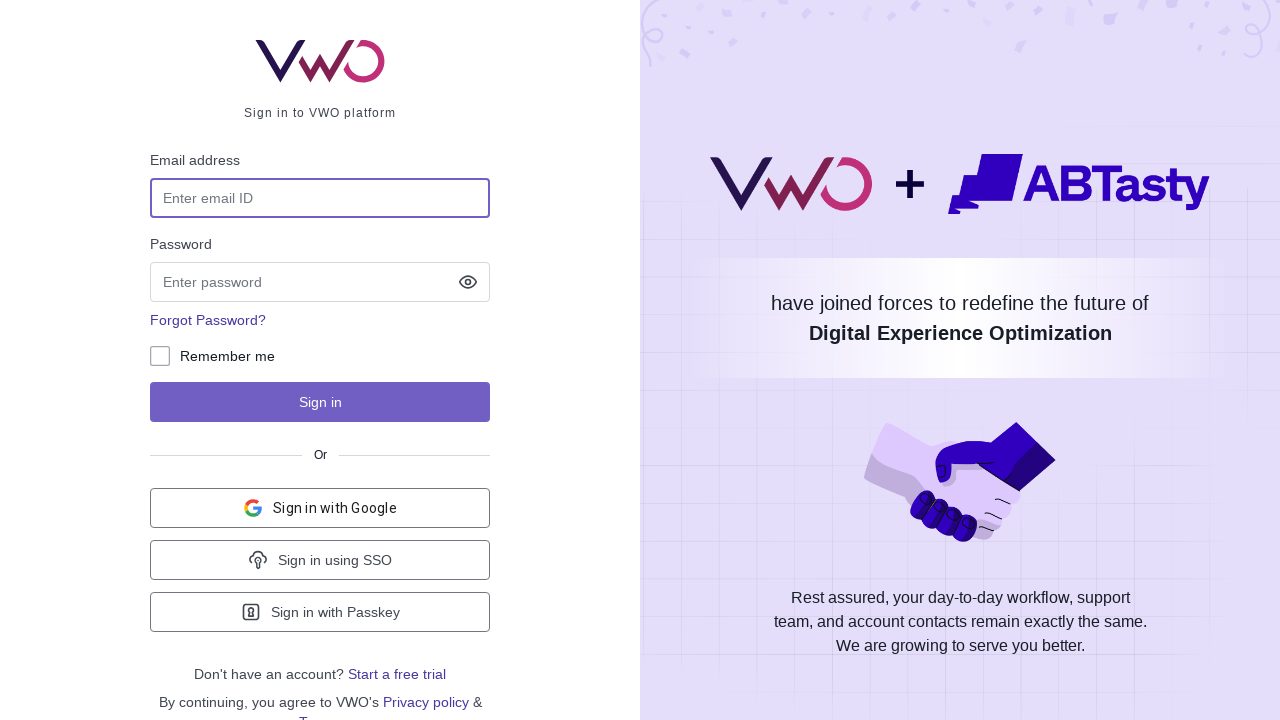

Navigated to VWO application homepage at https://app.vwo.com
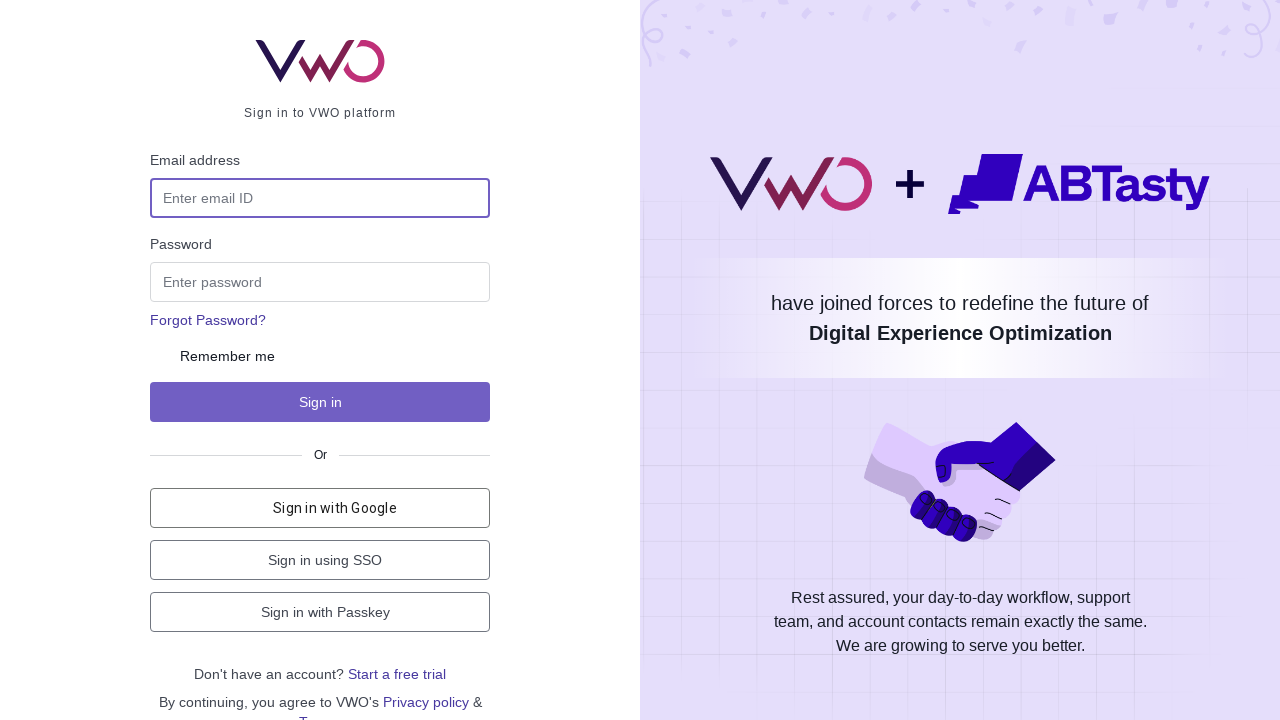

VWO homepage fully loaded and network idle
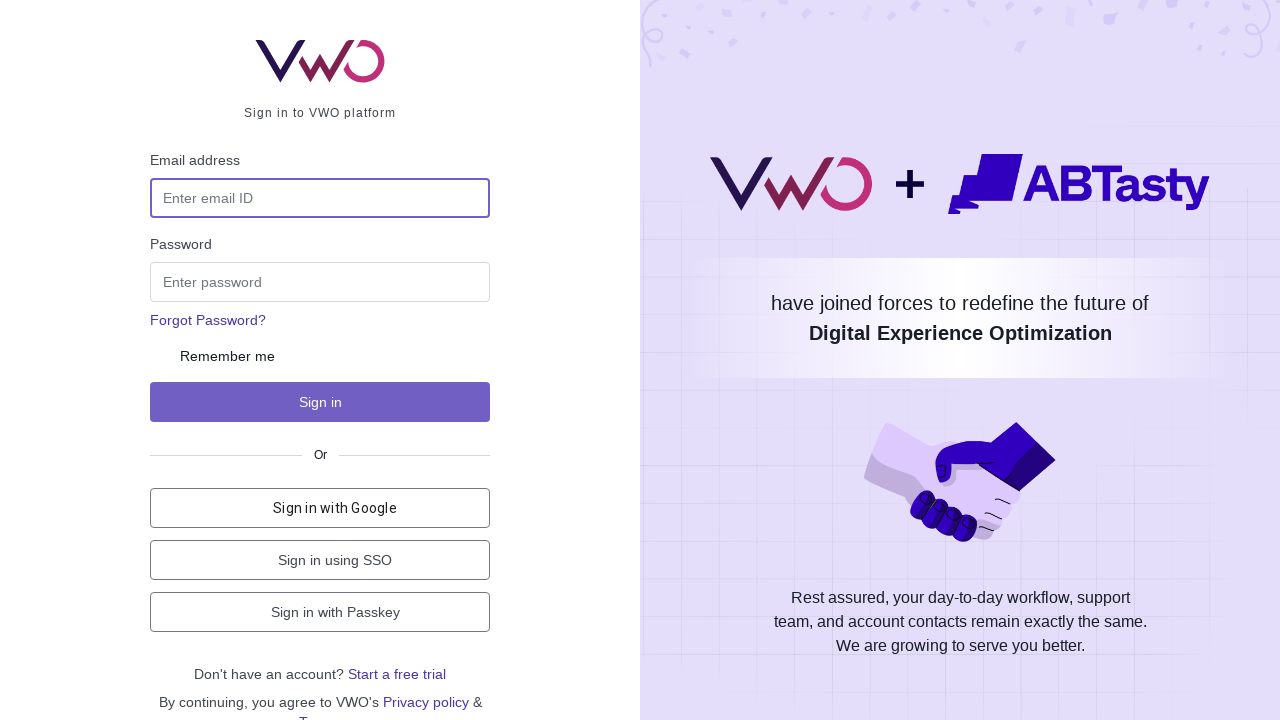

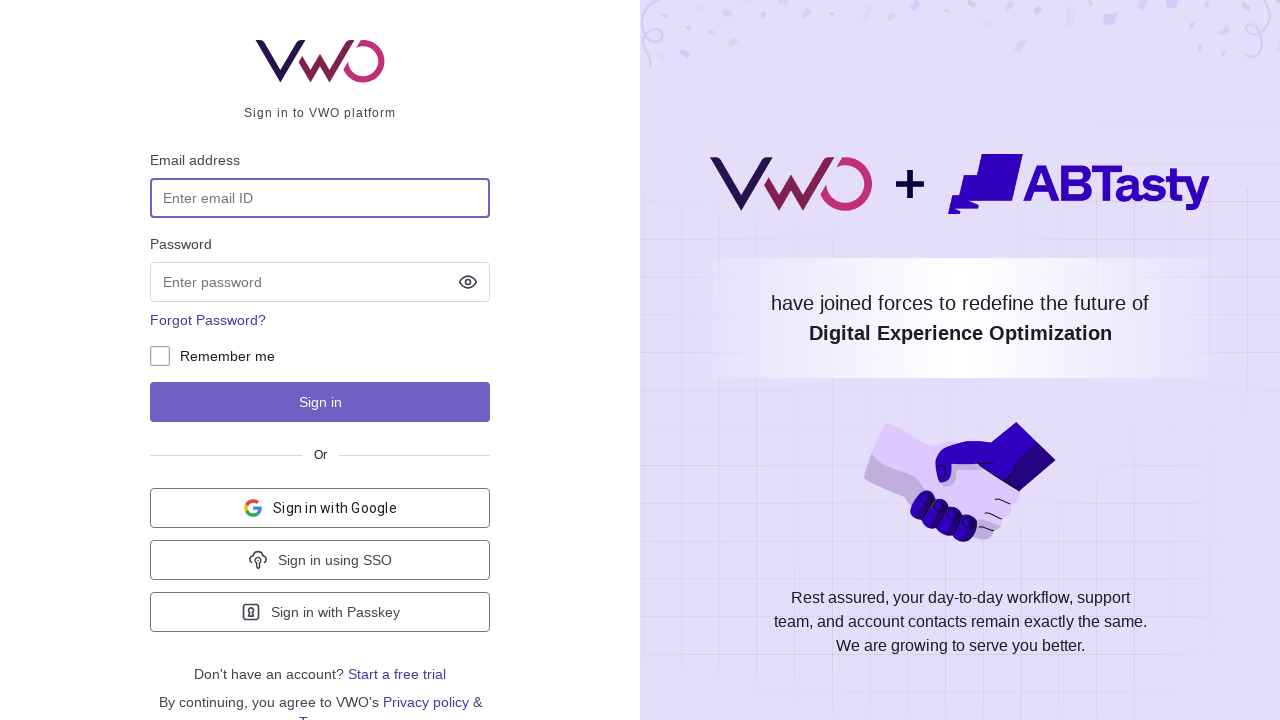